Navigates to the Brazilian ANVISA reference medications list page and verifies that the content section with medication links is loaded and displayed.

Starting URL: https://www.gov.br/anvisa/pt-br/setorregulado/regularizacao/medicamentos/medicamentos-de-referencia/lista-de-medicamentos-de-referencia

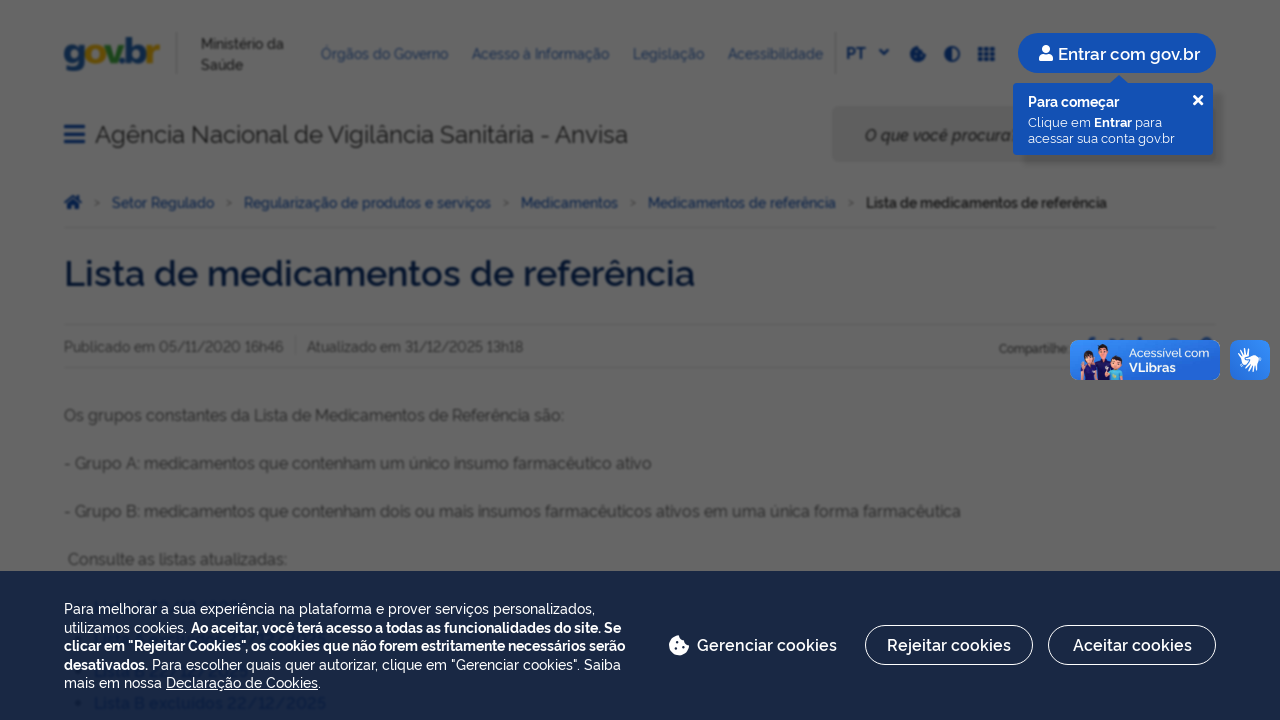

Page content fully loaded (networkidle state)
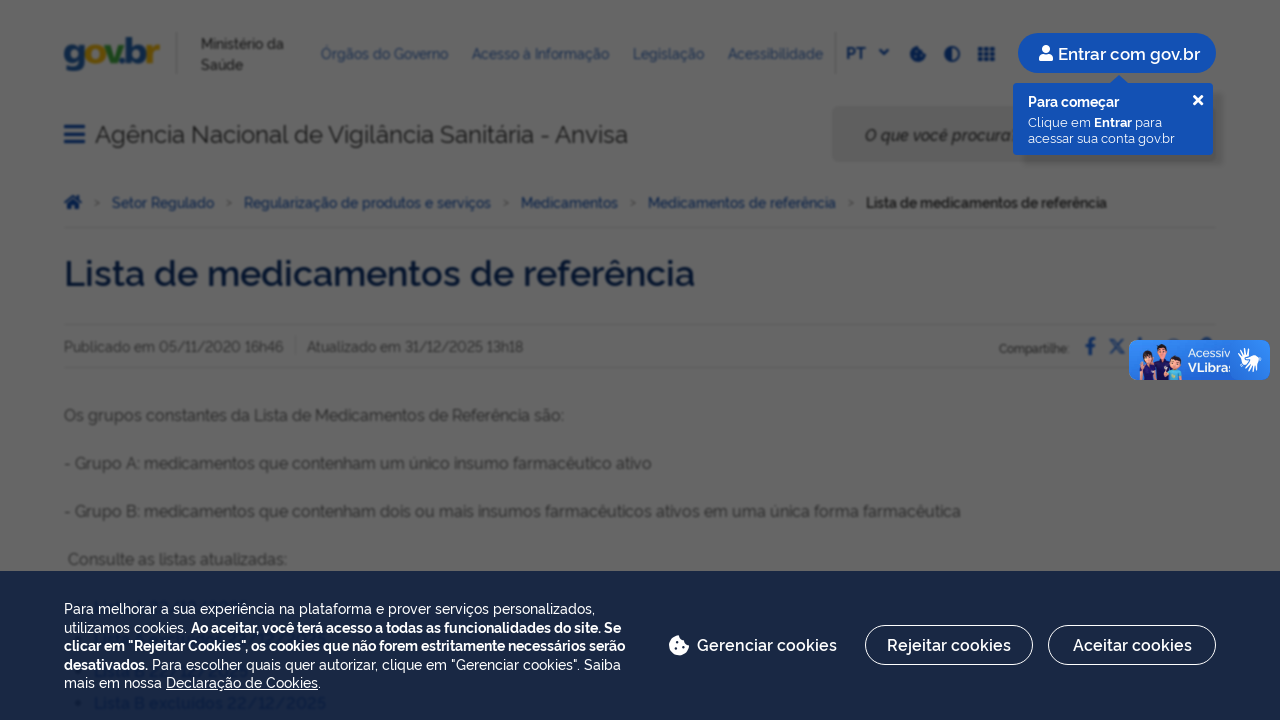

Medication list container element loaded
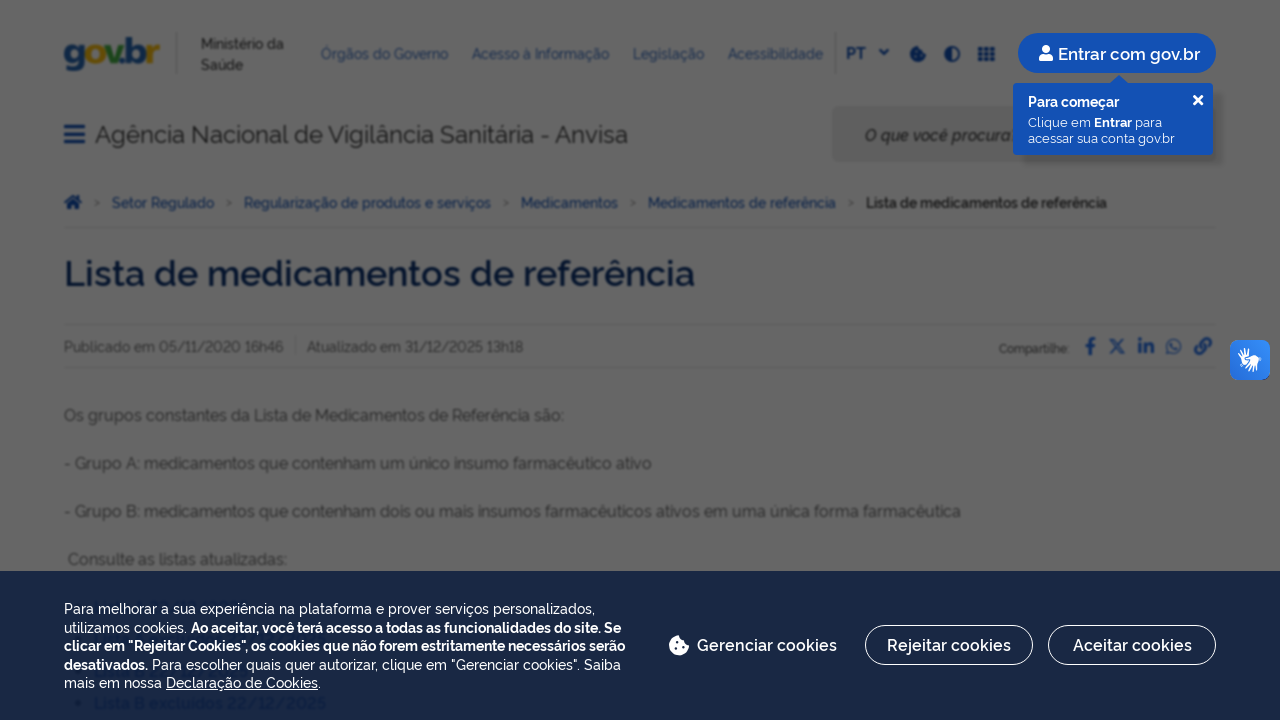

Verified medication links are present in the list
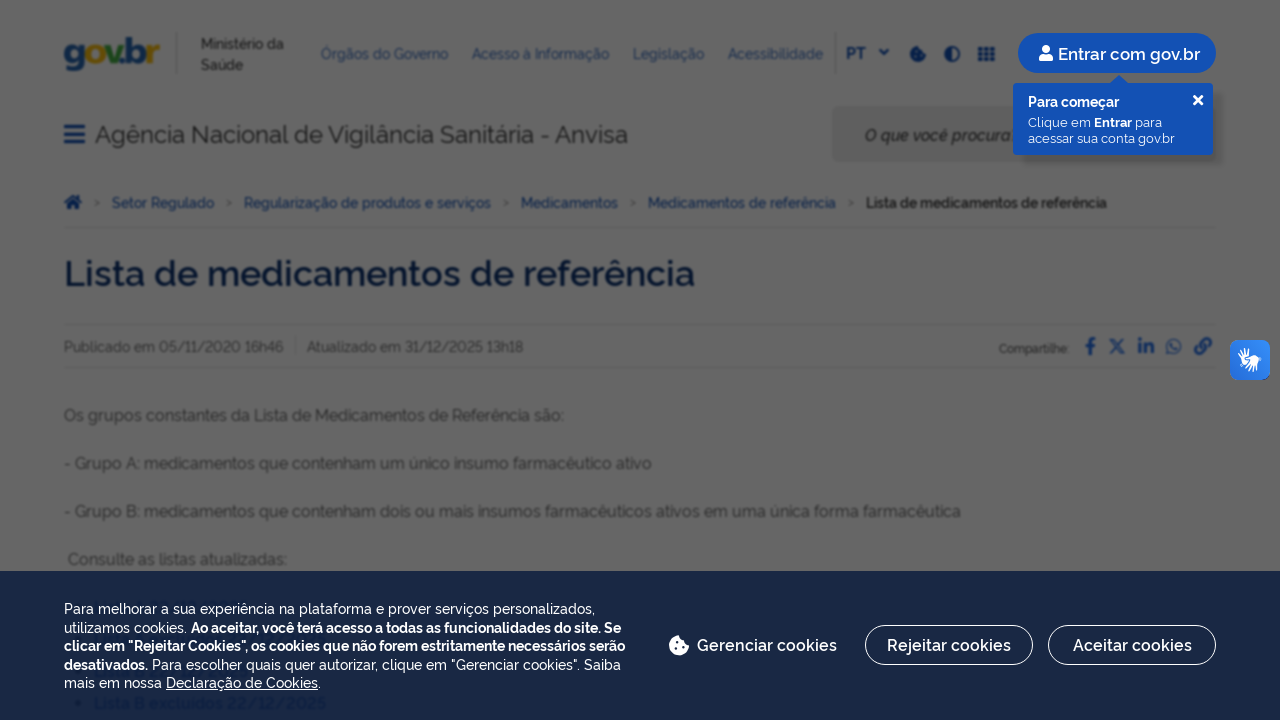

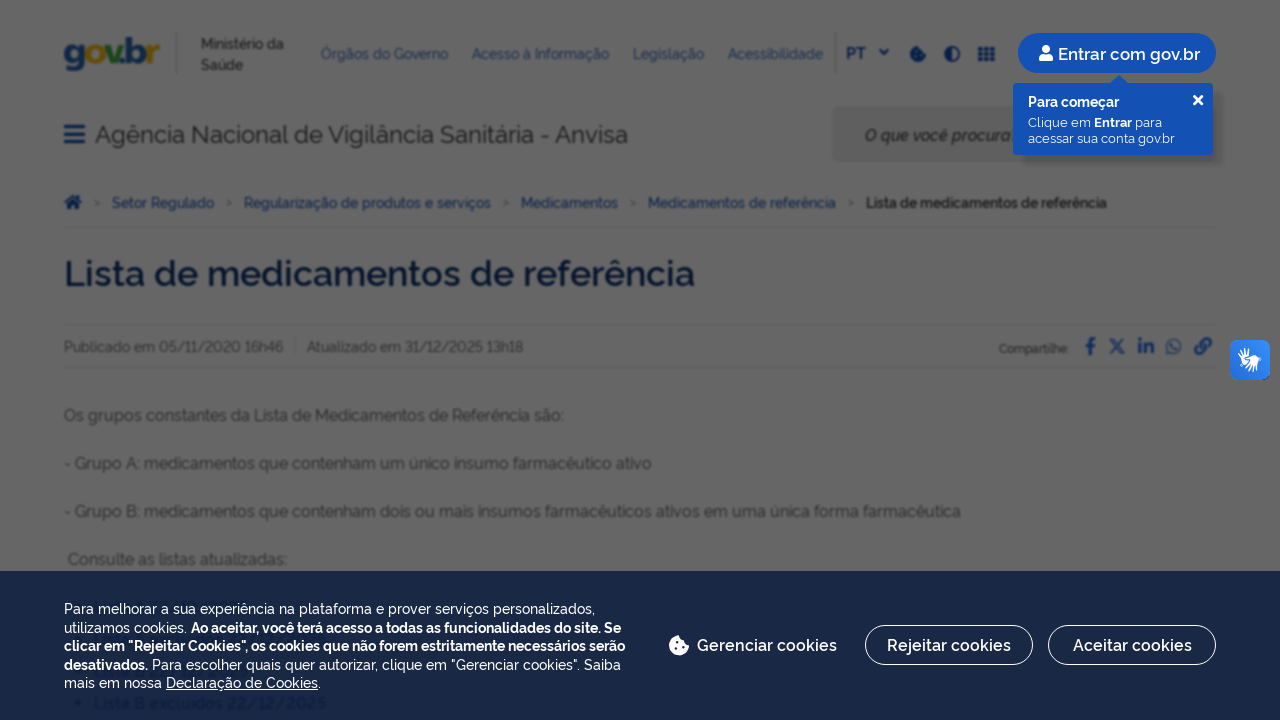